Tests the sell page by clicking on the full name input placeholder field

Starting URL: https://shopdemo-alex-hot.koyeb.app/sell

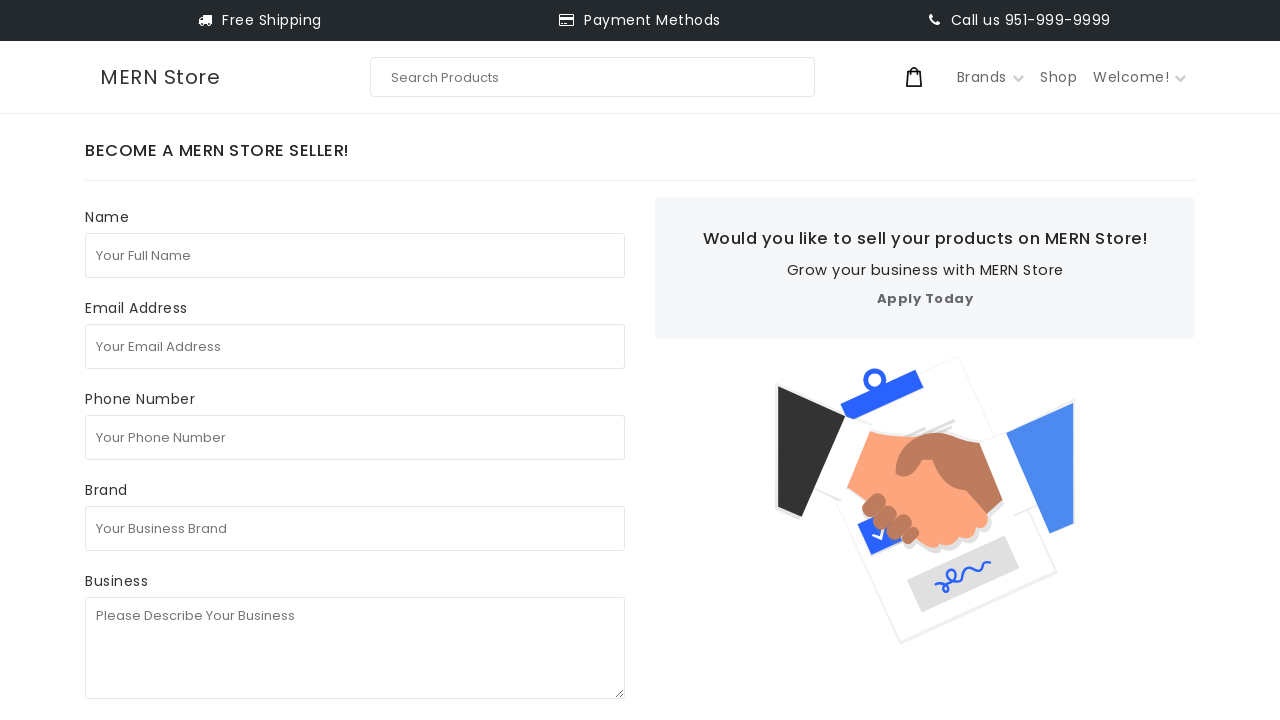

Navigated to sell page
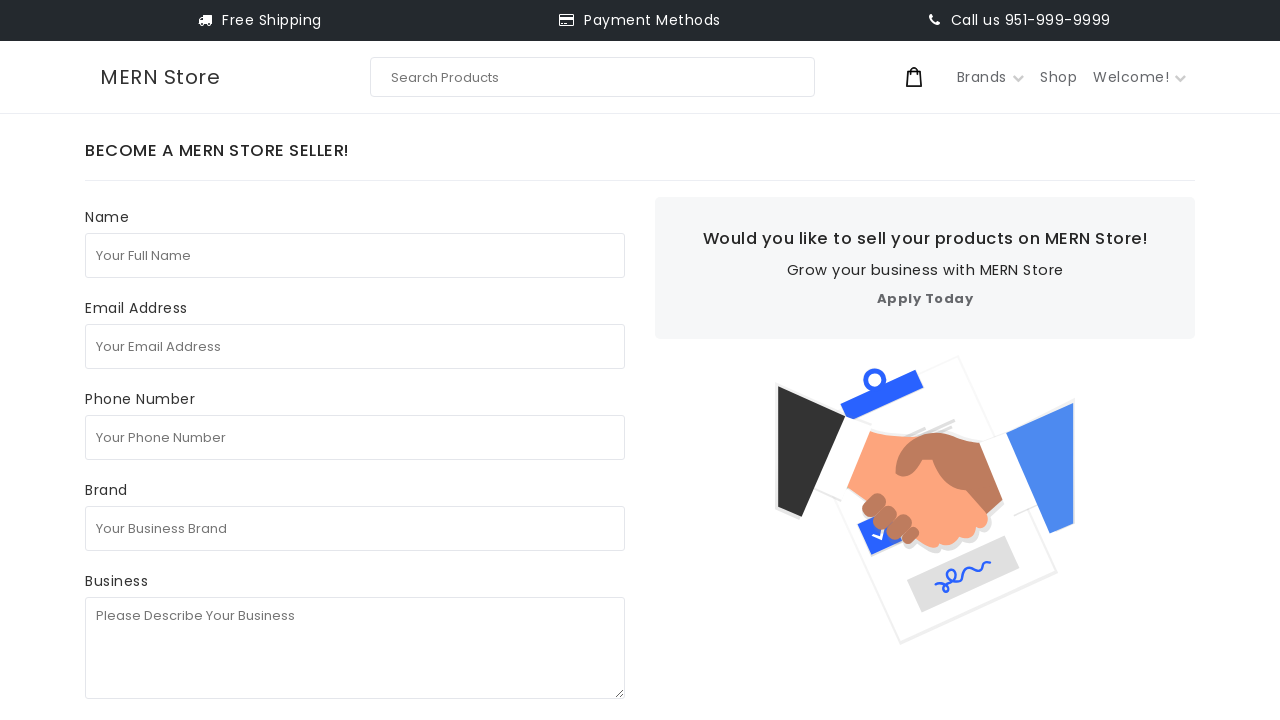

Clicked on the full name input placeholder field at (355, 255) on internal:attr=[placeholder="Your Full Name"i]
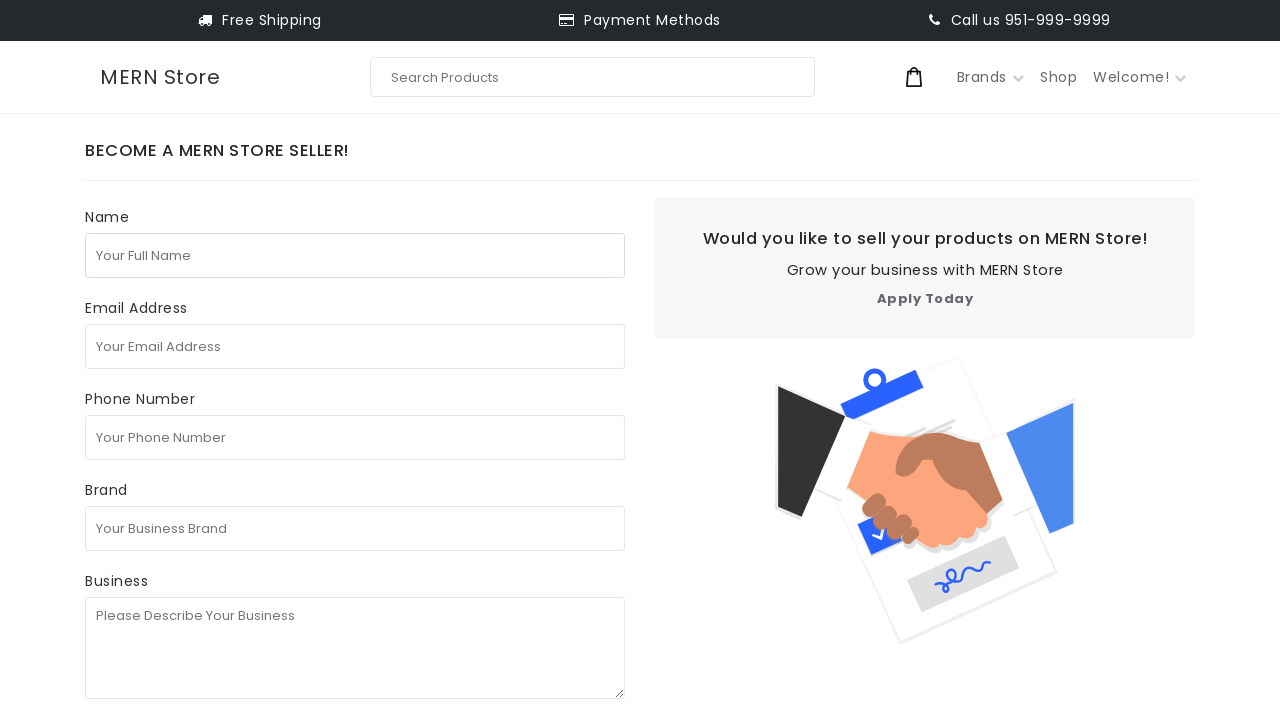

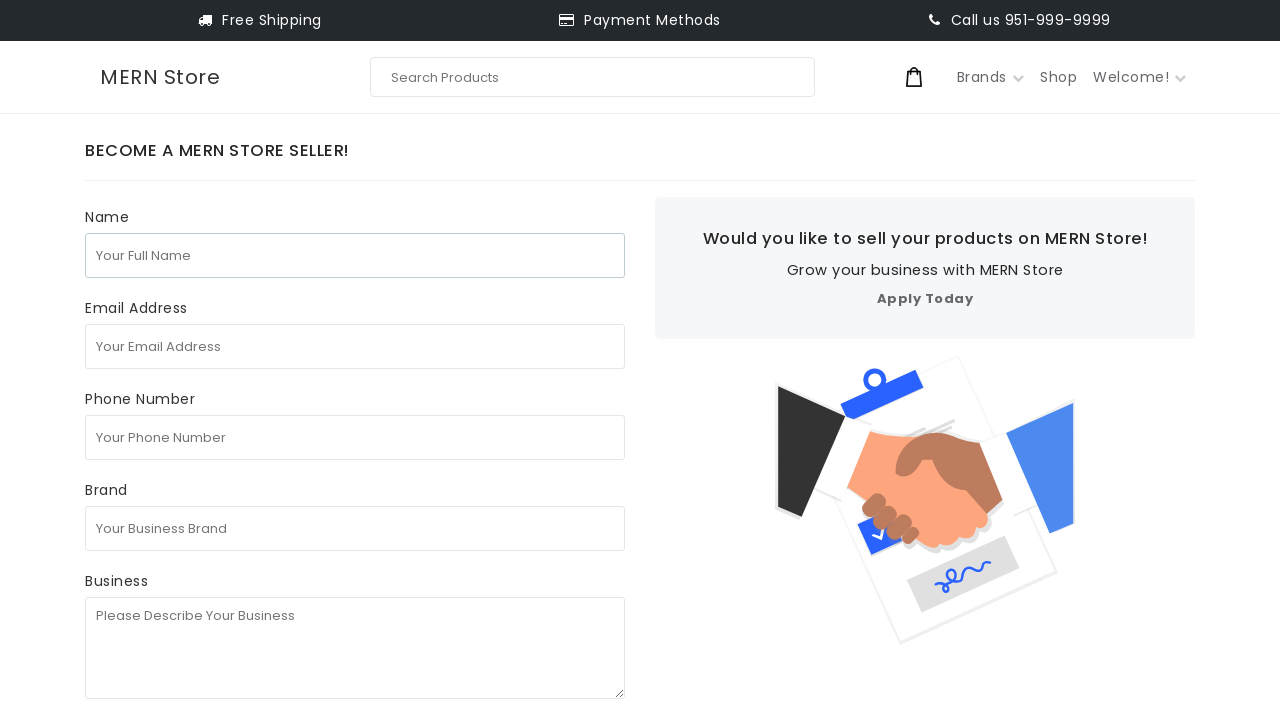